Tests drag and drop functionality on the jQuery UI droppable demo page by dragging an element and dropping it onto a target element within an iframe

Starting URL: https://jqueryui.com/droppable/

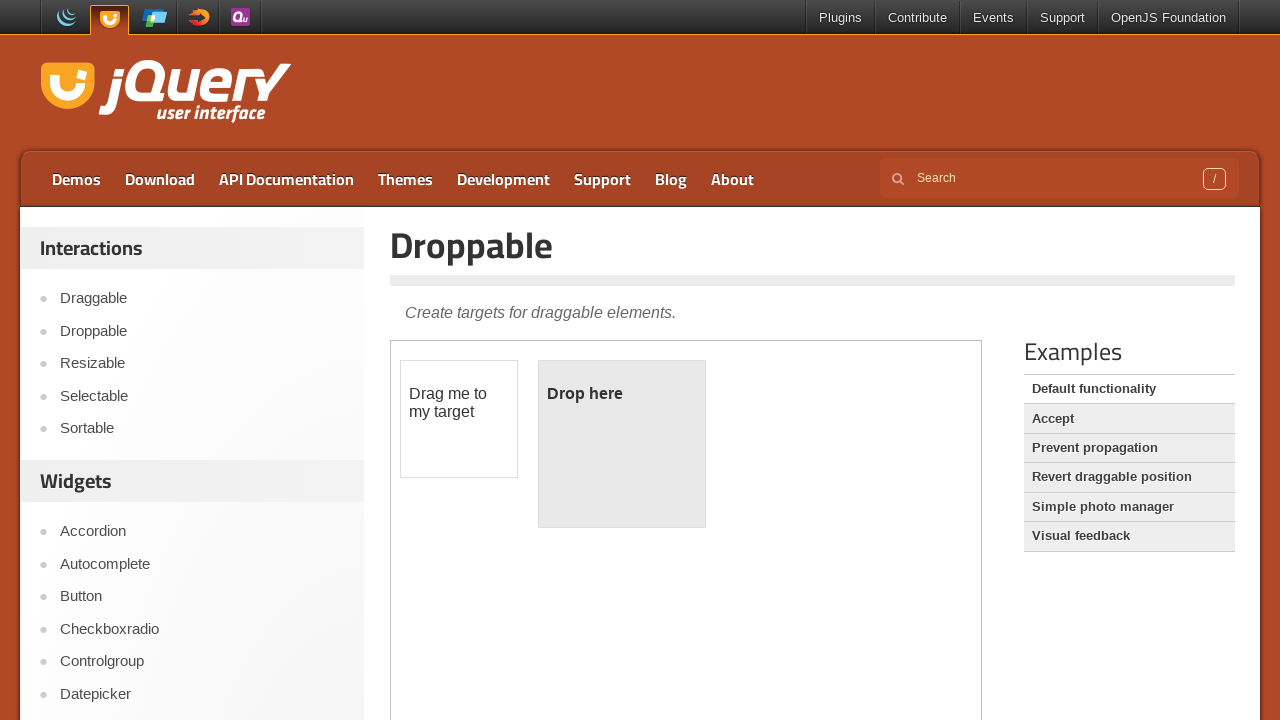

Located the demo iframe
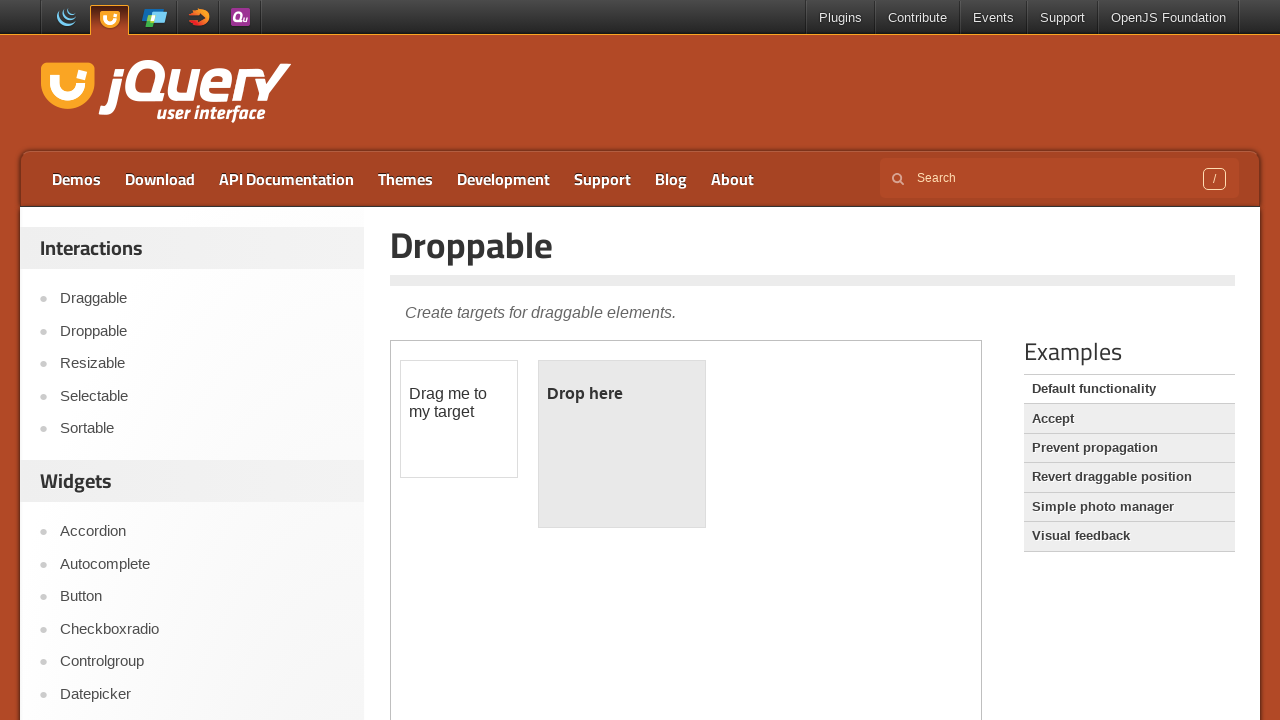

Located the draggable element within the iframe
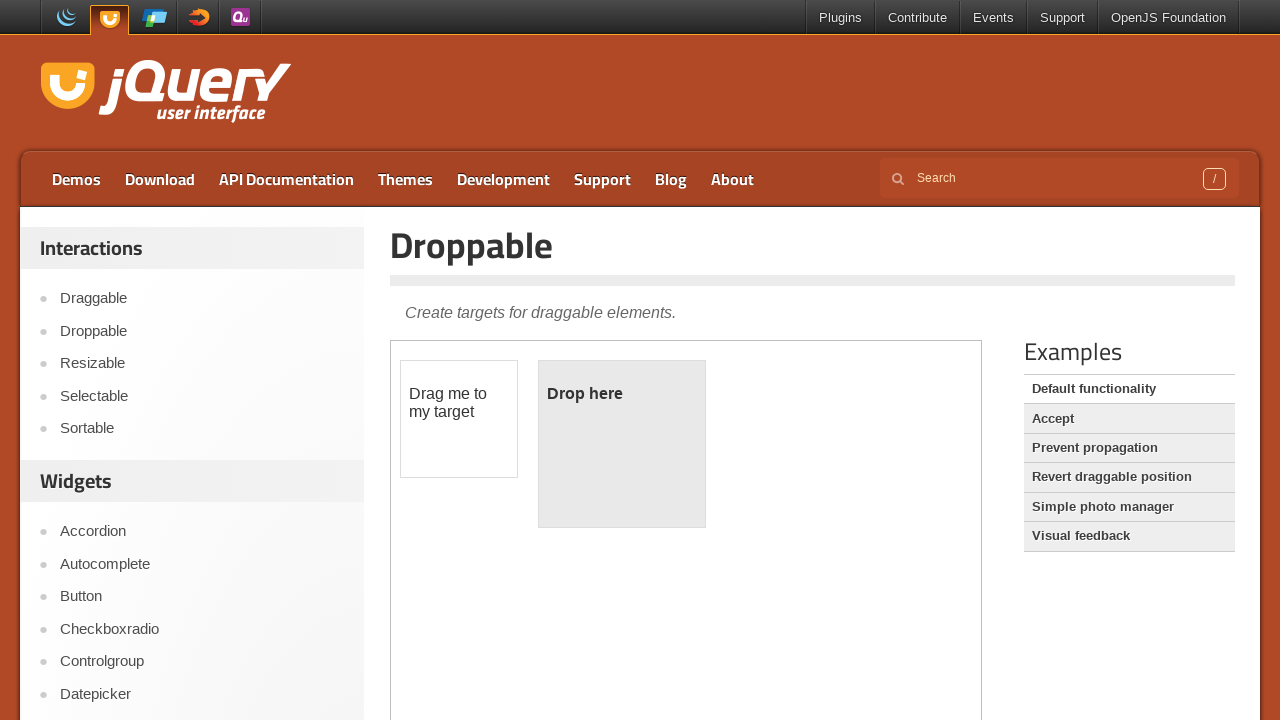

Located the droppable target element within the iframe
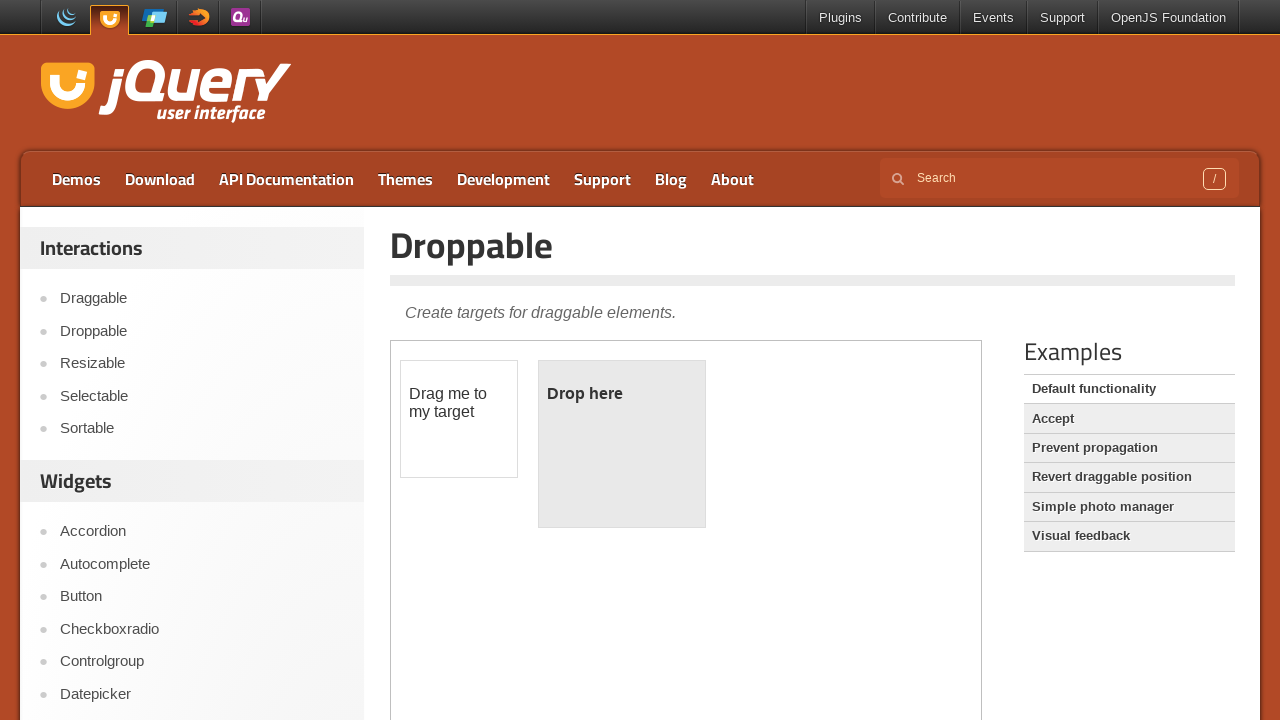

Dragged the draggable element and dropped it onto the droppable target at (622, 444)
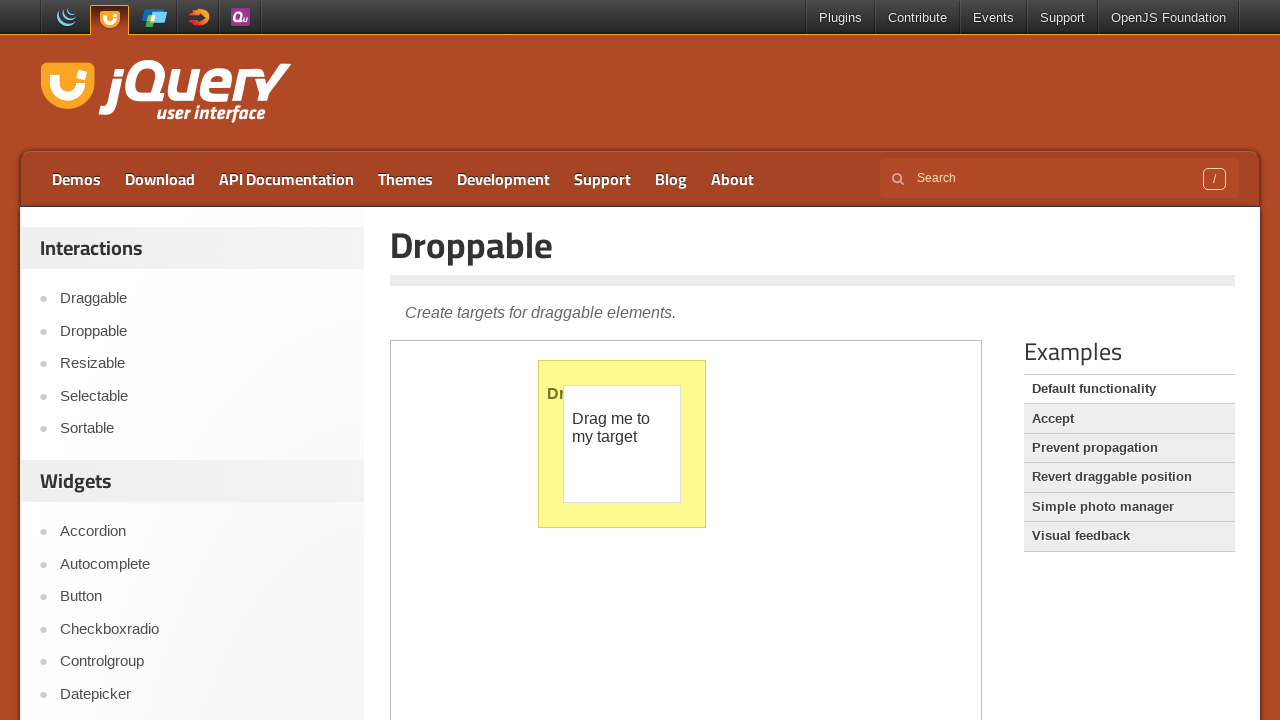

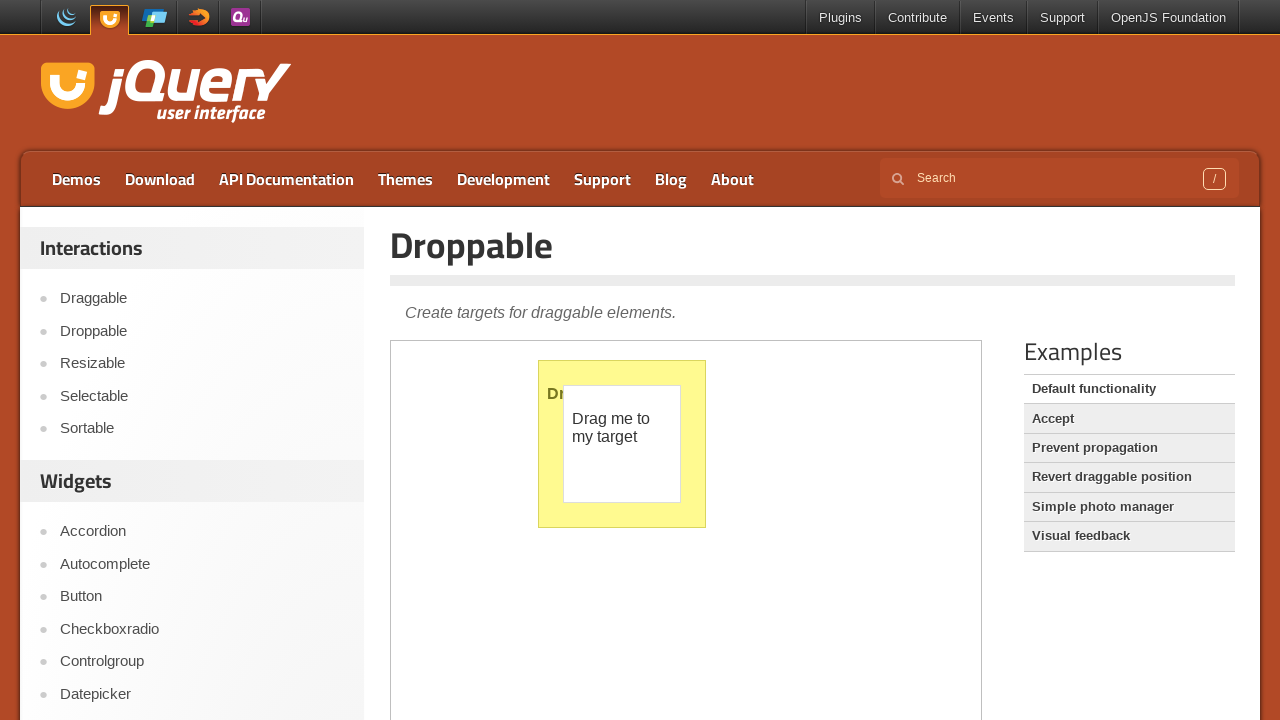